Navigates to the Selenium History page, then to home page, and finally to a blog post about SeleniumConf London 2019

Starting URL: https://selenium.dev/history/

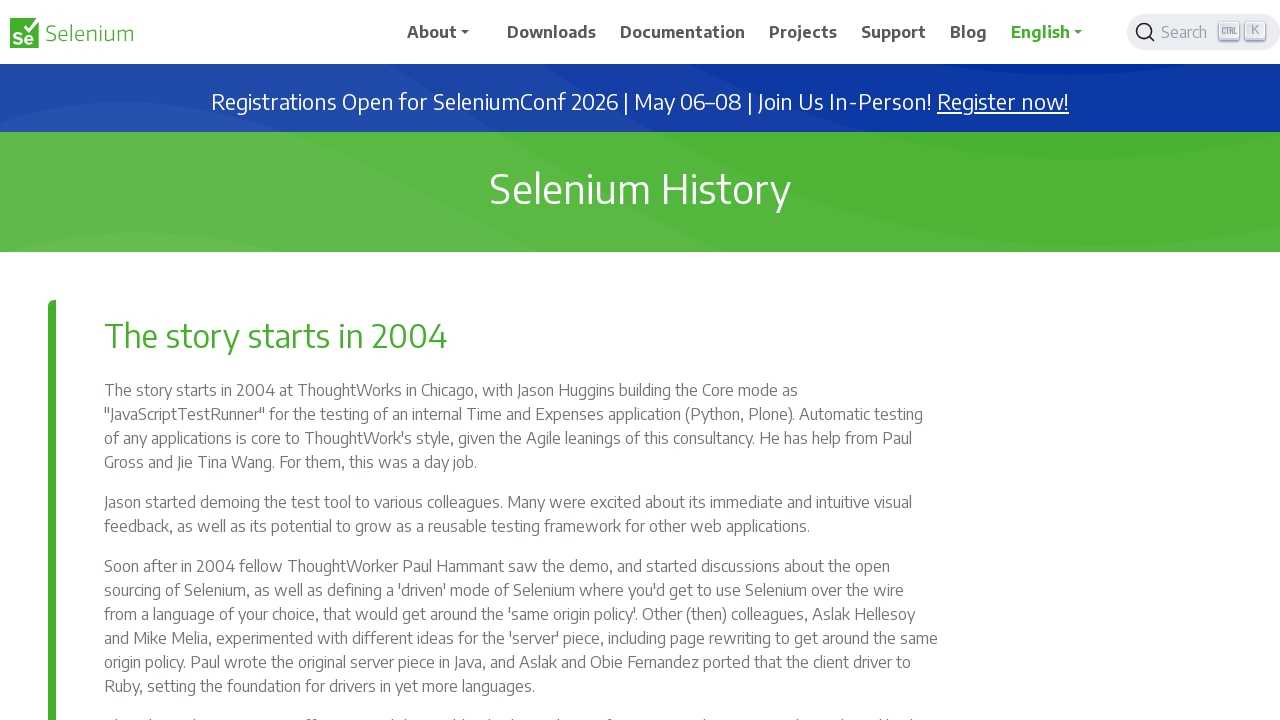

Navigated to Selenium History page
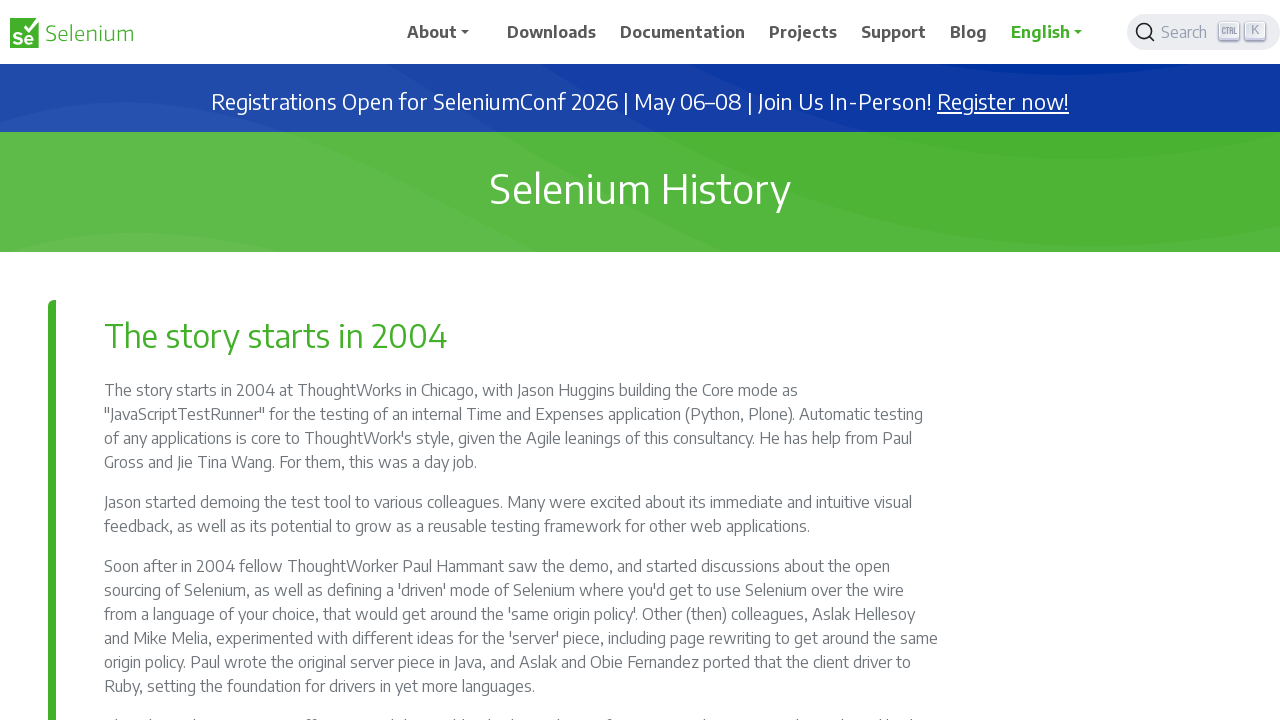

Navigated to Selenium home page
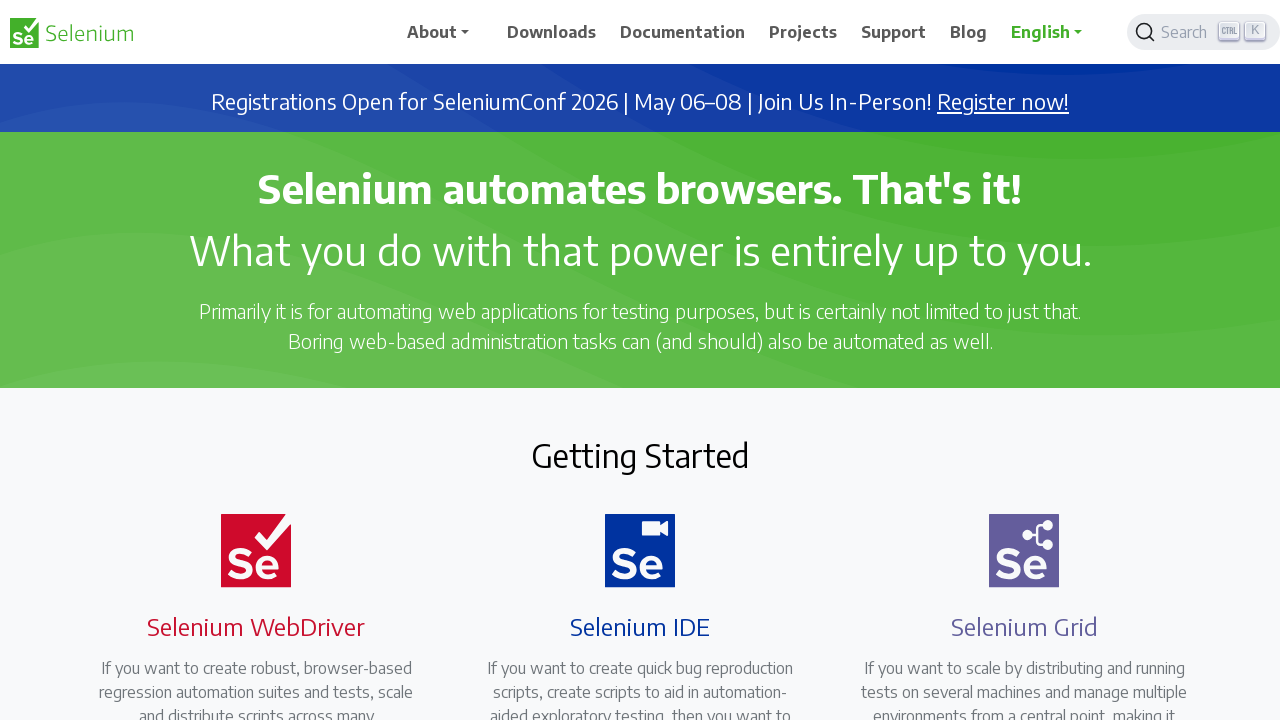

Navigated to SeleniumConf London 2019 blog post
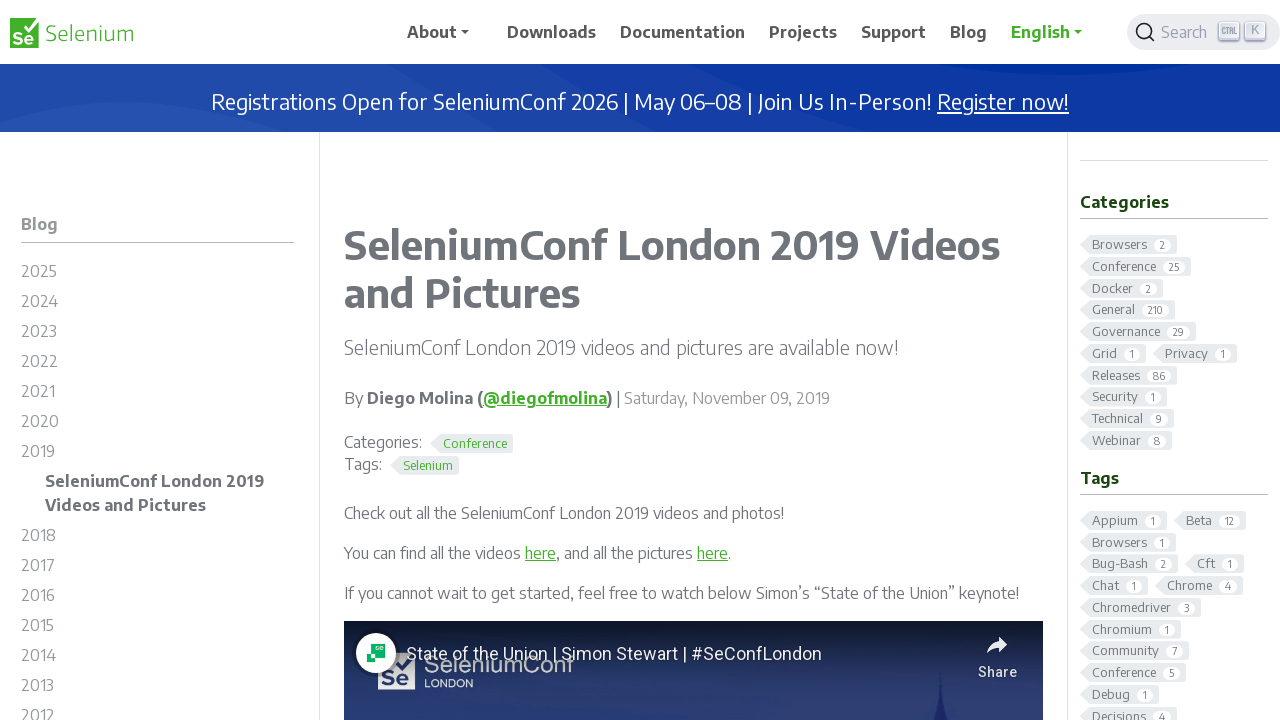

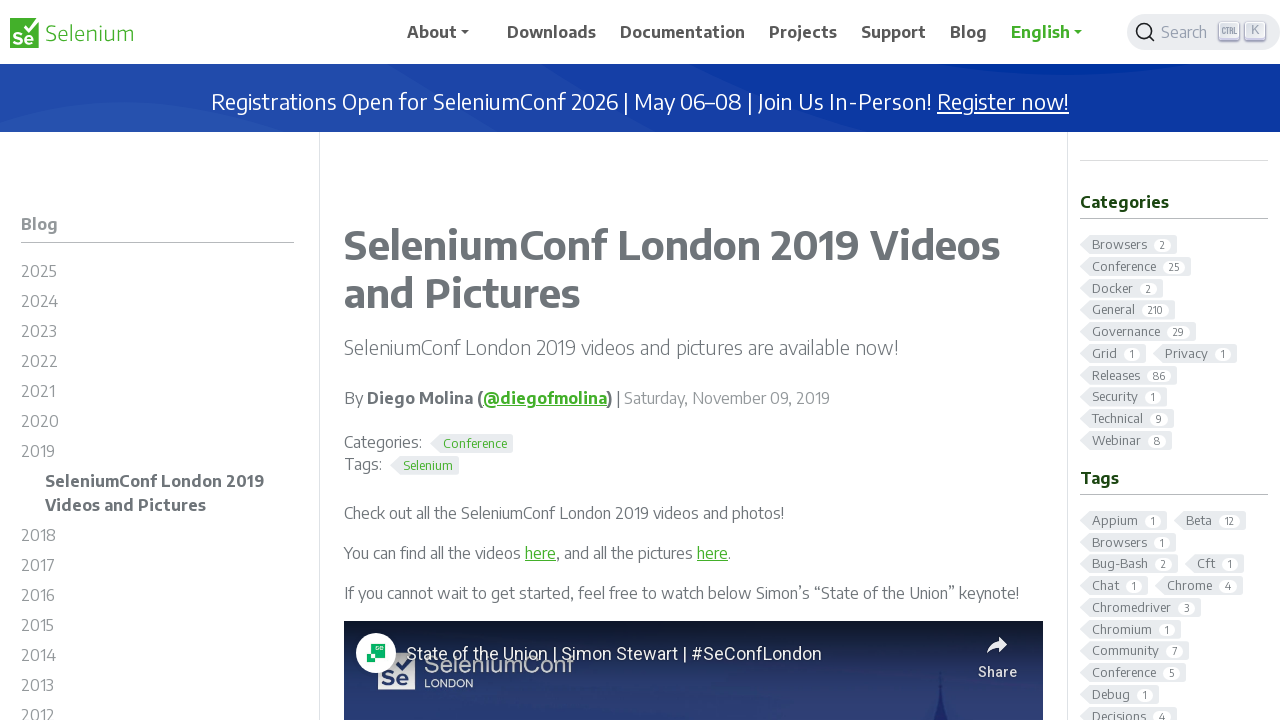